Tests navigation through the main sections of the DemoQA website by clicking each card element and navigating back to the homepage

Starting URL: https://demoqa.com/

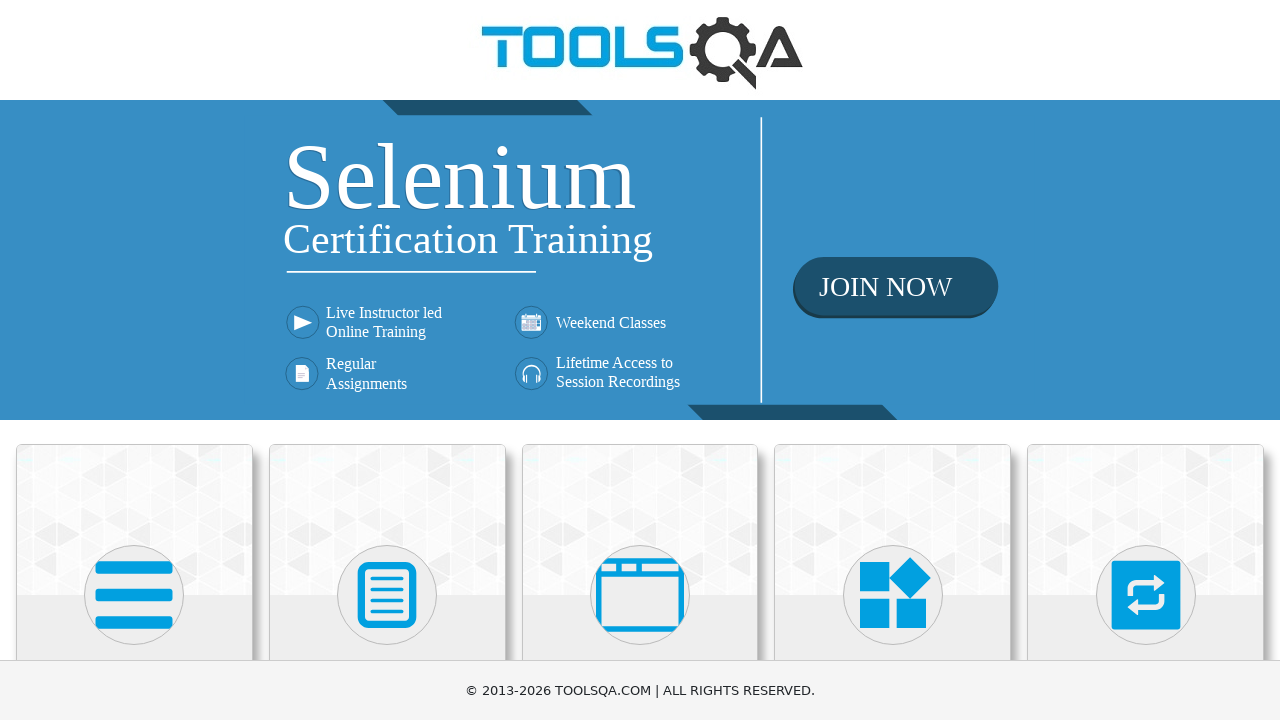

Located Elements card element
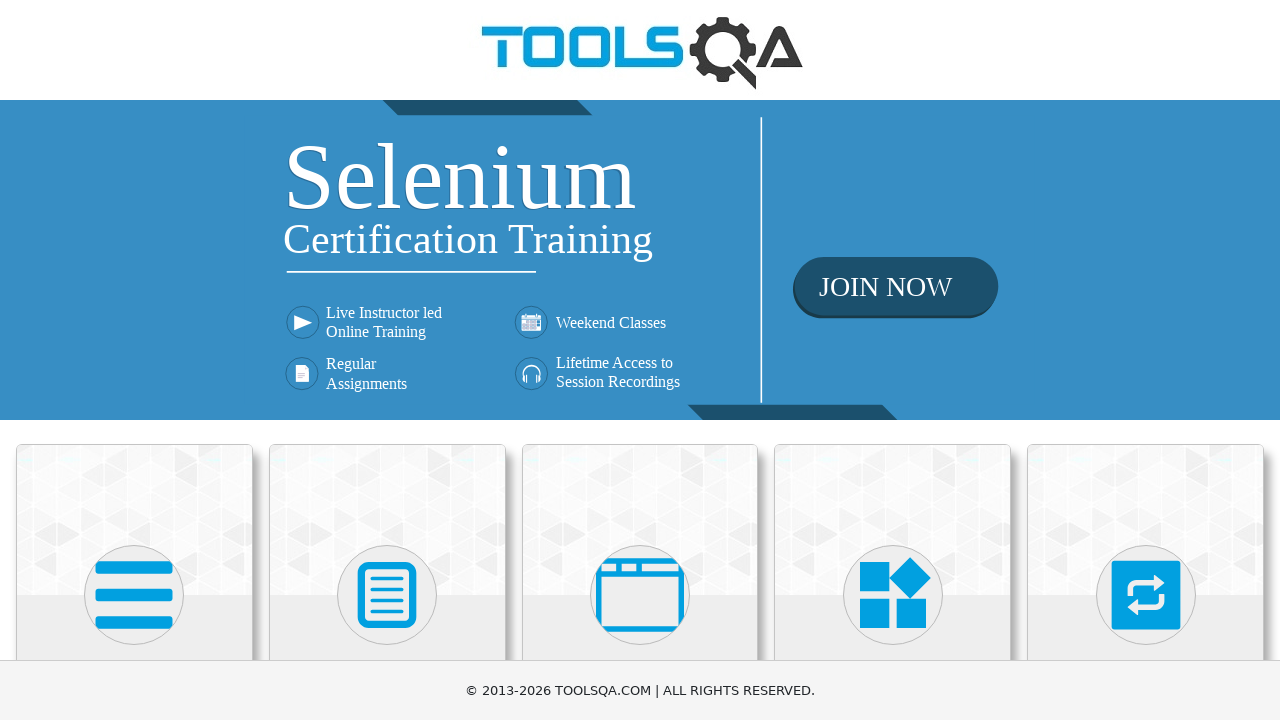

Elements card is visible and ready
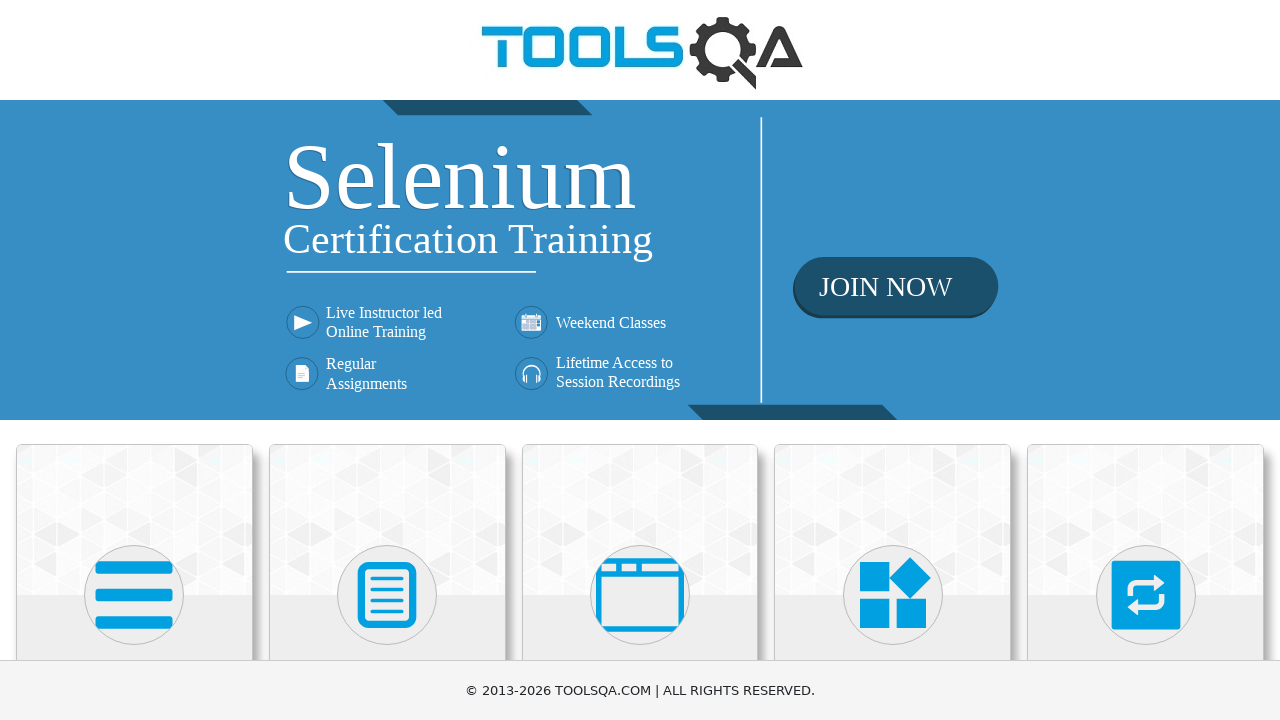

Clicked Elements card at (134, 520) on (//div[@class="card mt-4 top-card"])[1]
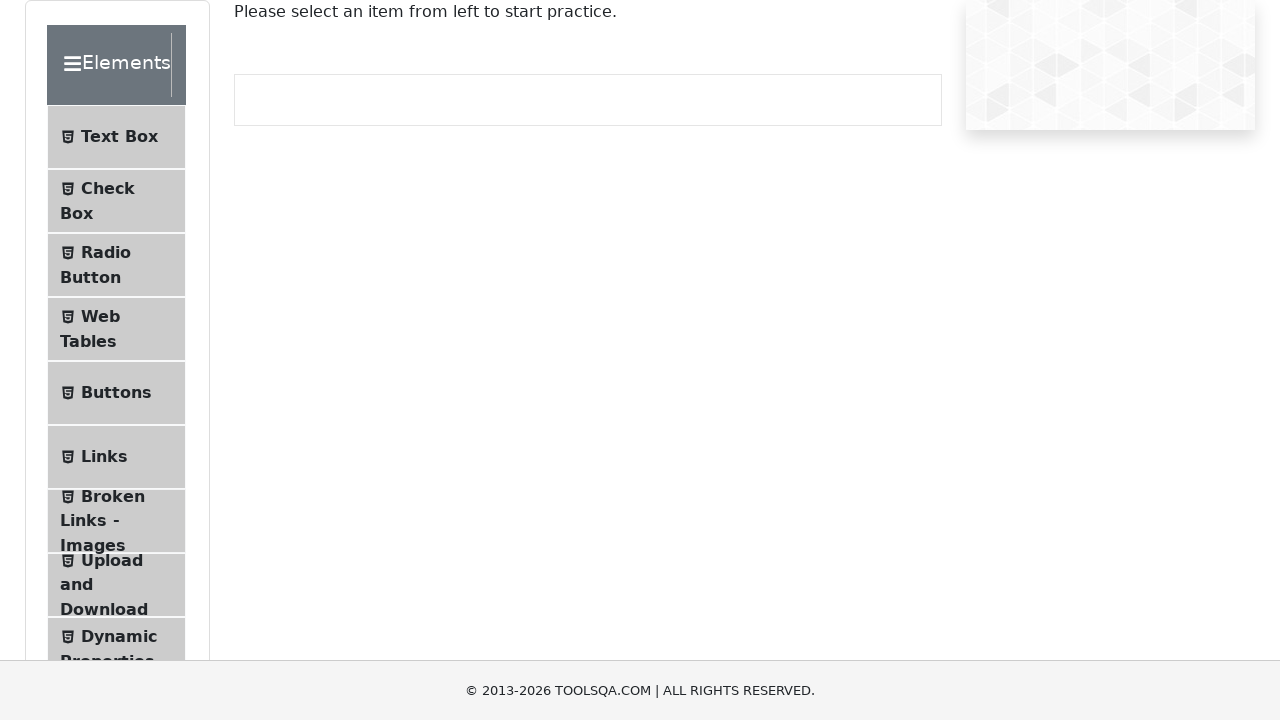

Navigated back to homepage from Elements section
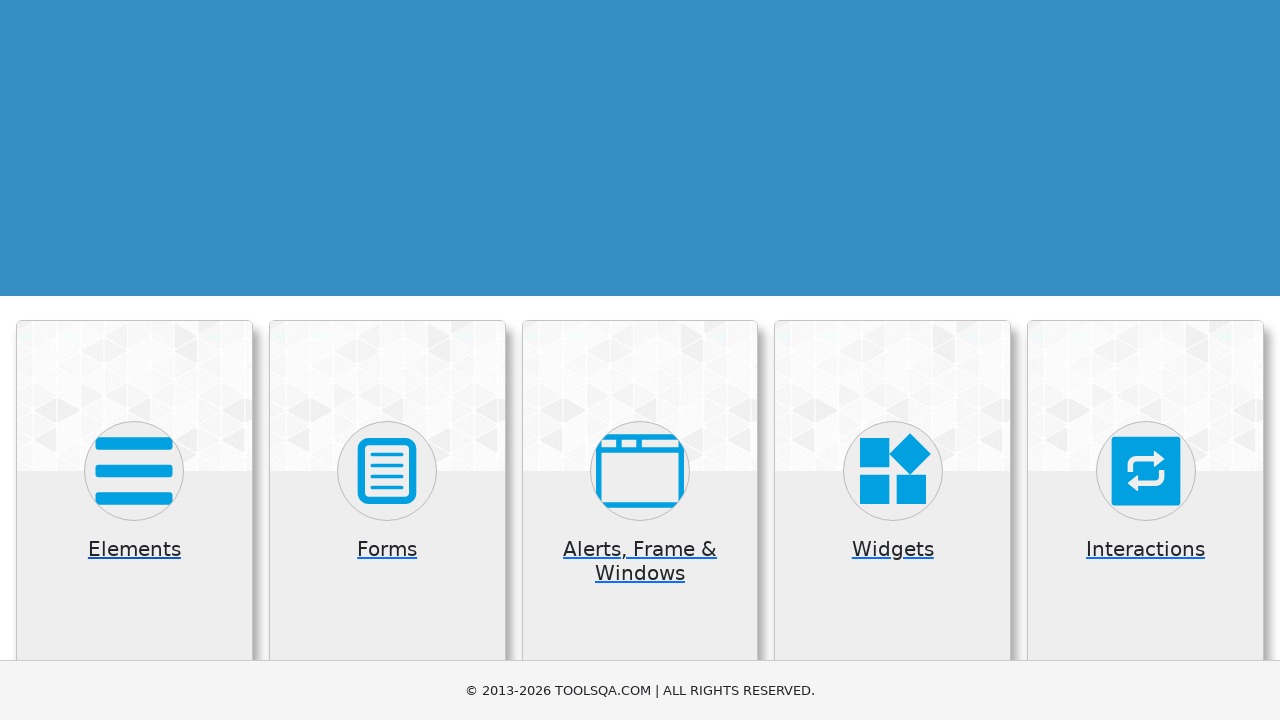

Located Forms card element
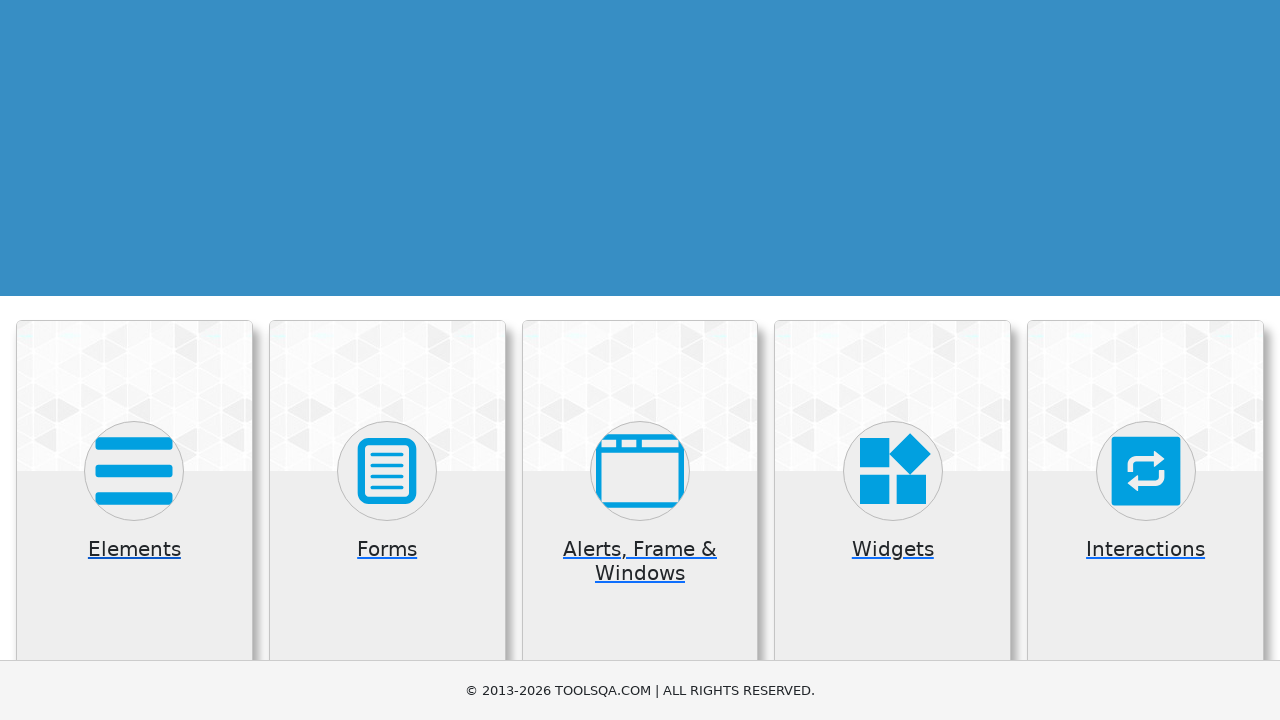

Forms card is visible and ready
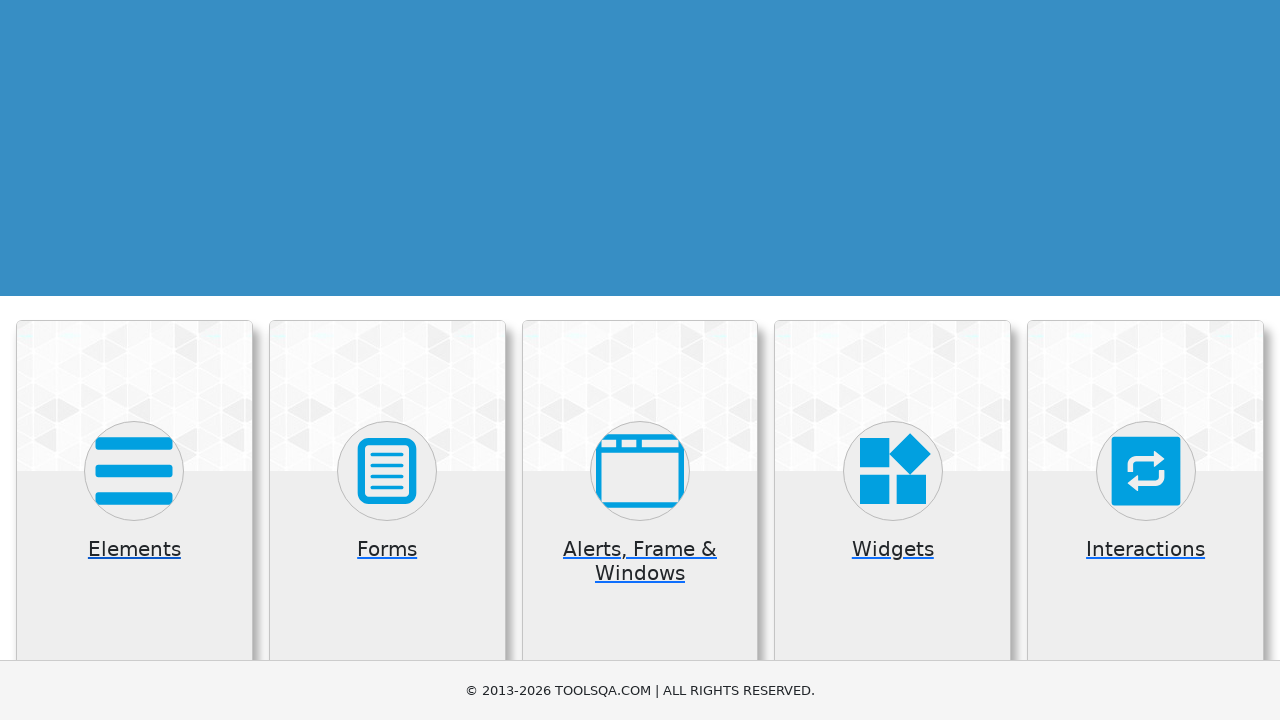

Clicked Forms card at (387, 520) on (//div[@class="card mt-4 top-card"])[2]
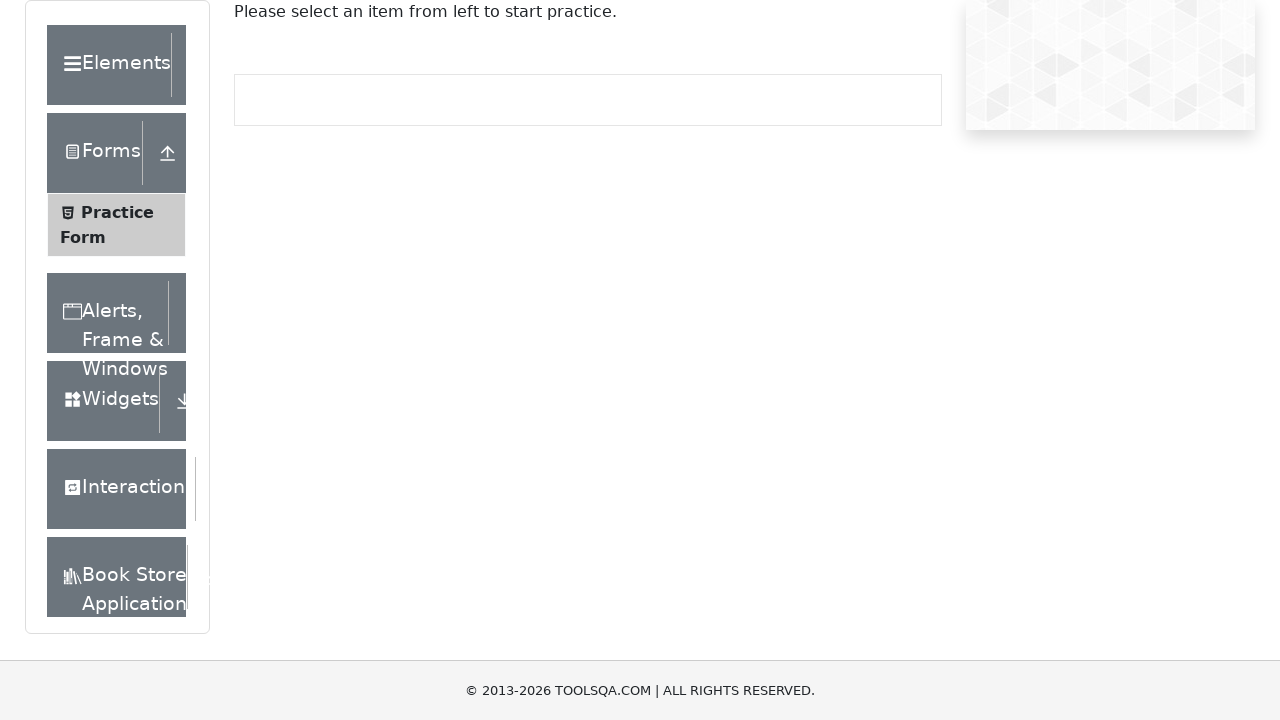

Navigated back to homepage from Forms section
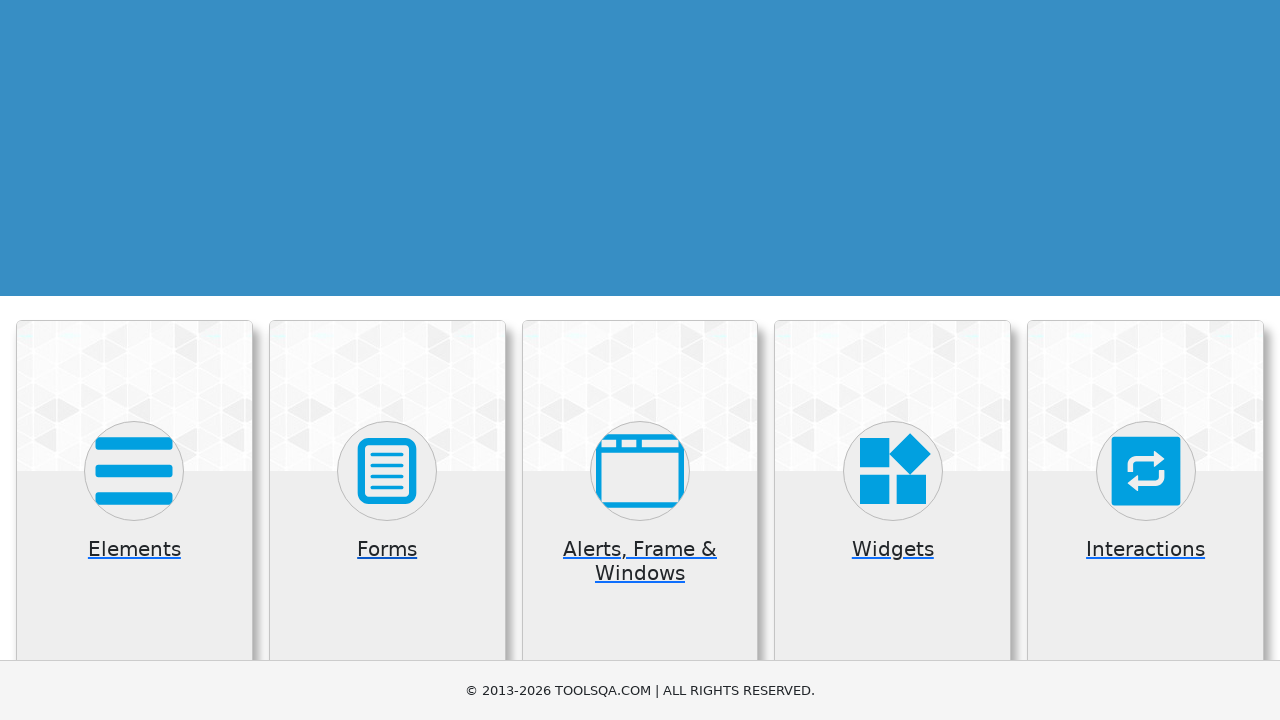

Located Alerts, Frame & Windows card element
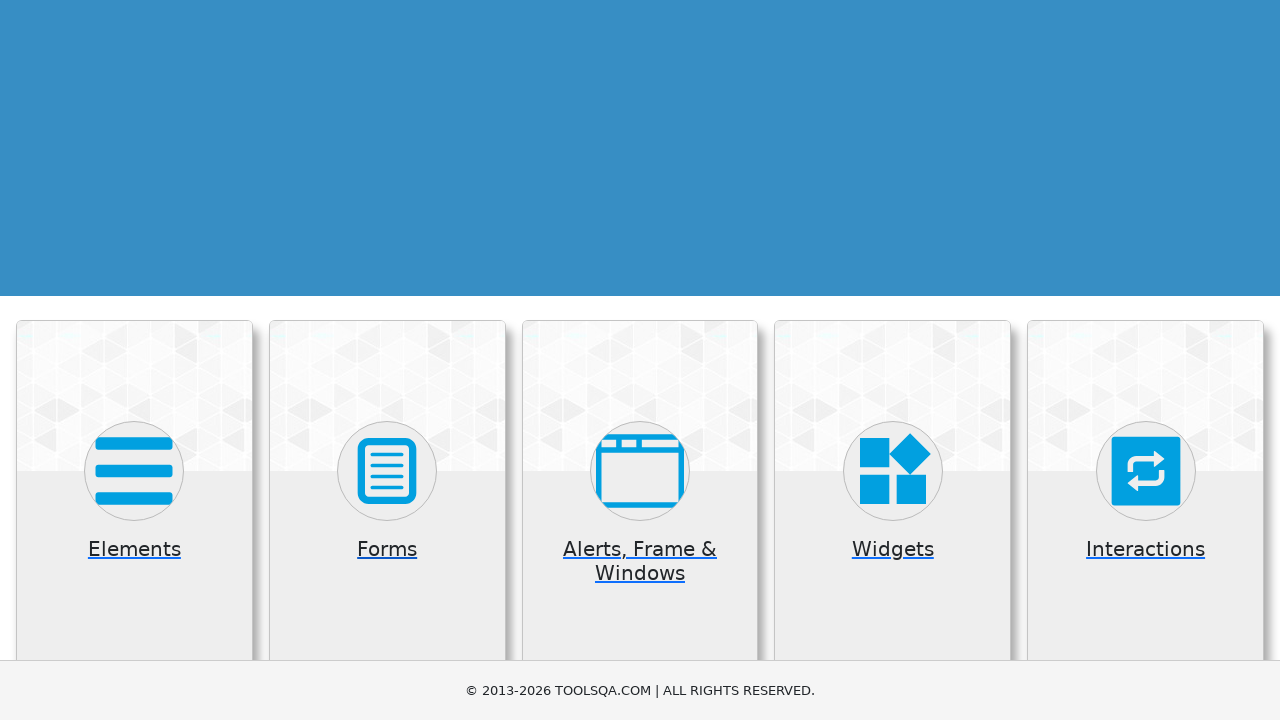

Alerts, Frame & Windows card is visible and ready
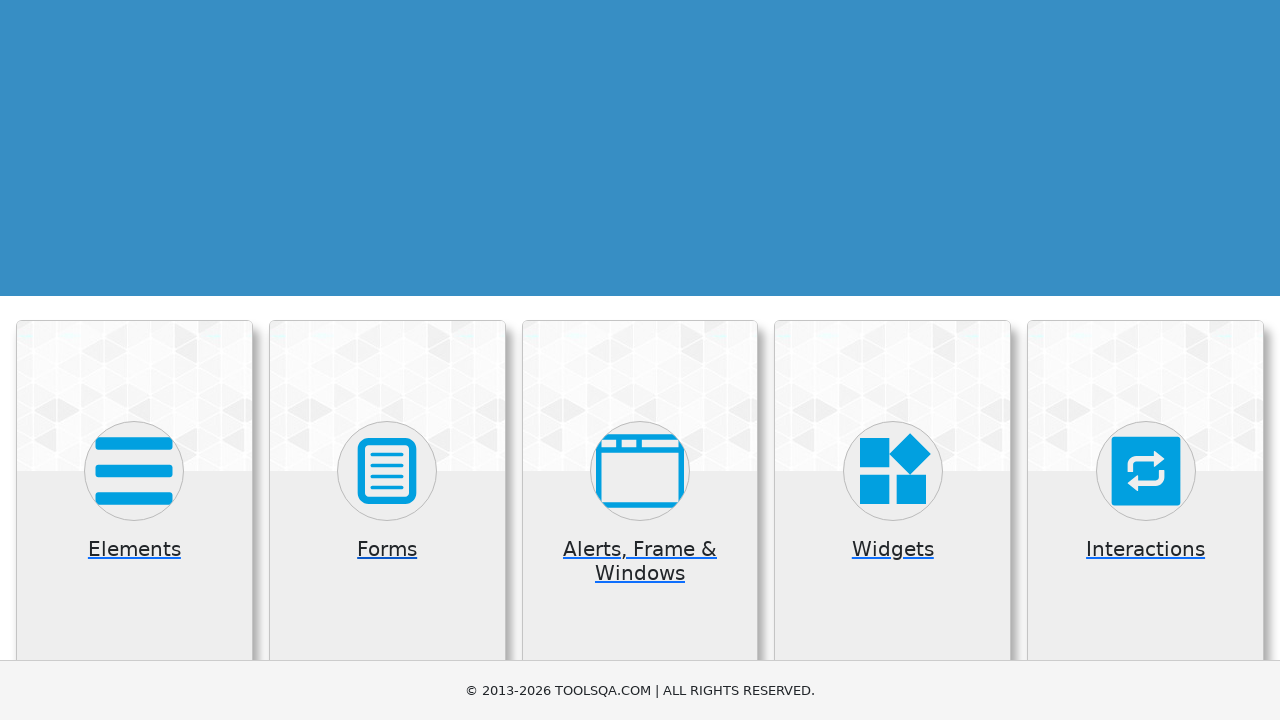

Clicked Alerts, Frame & Windows card at (640, 520) on (//div[@class="card mt-4 top-card"])[3]
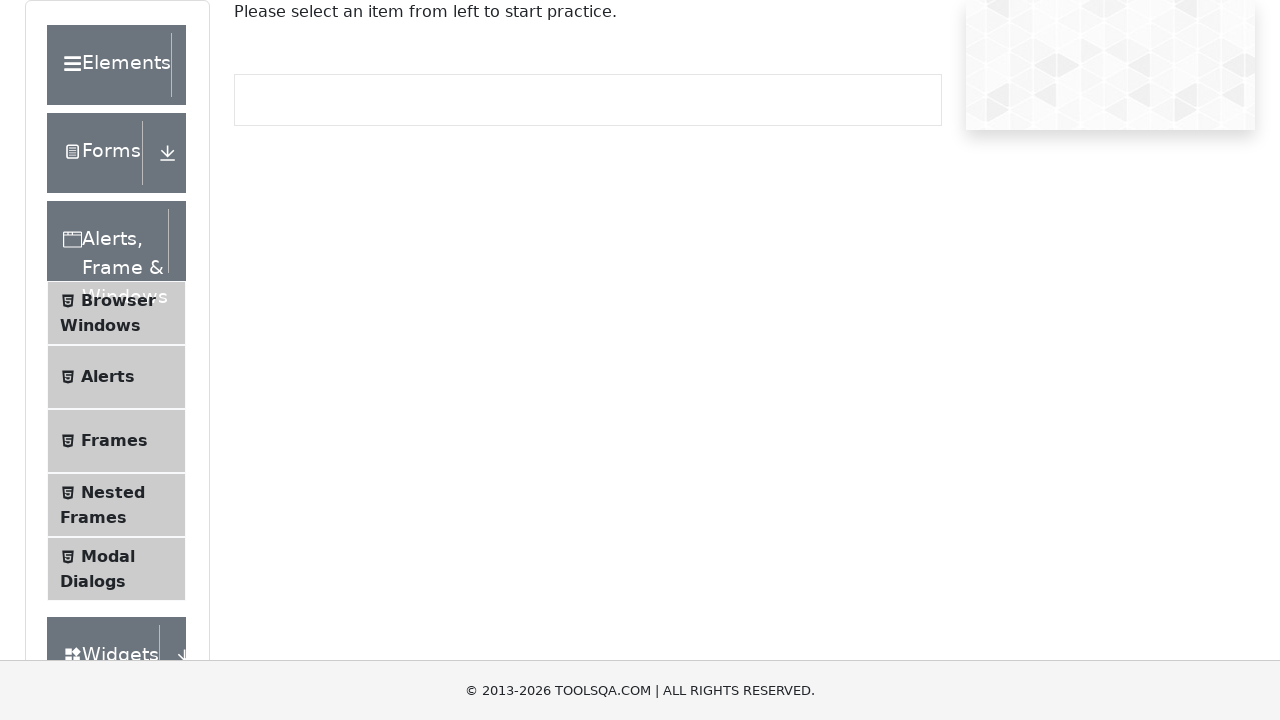

Navigated back to homepage from Alerts, Frame & Windows section
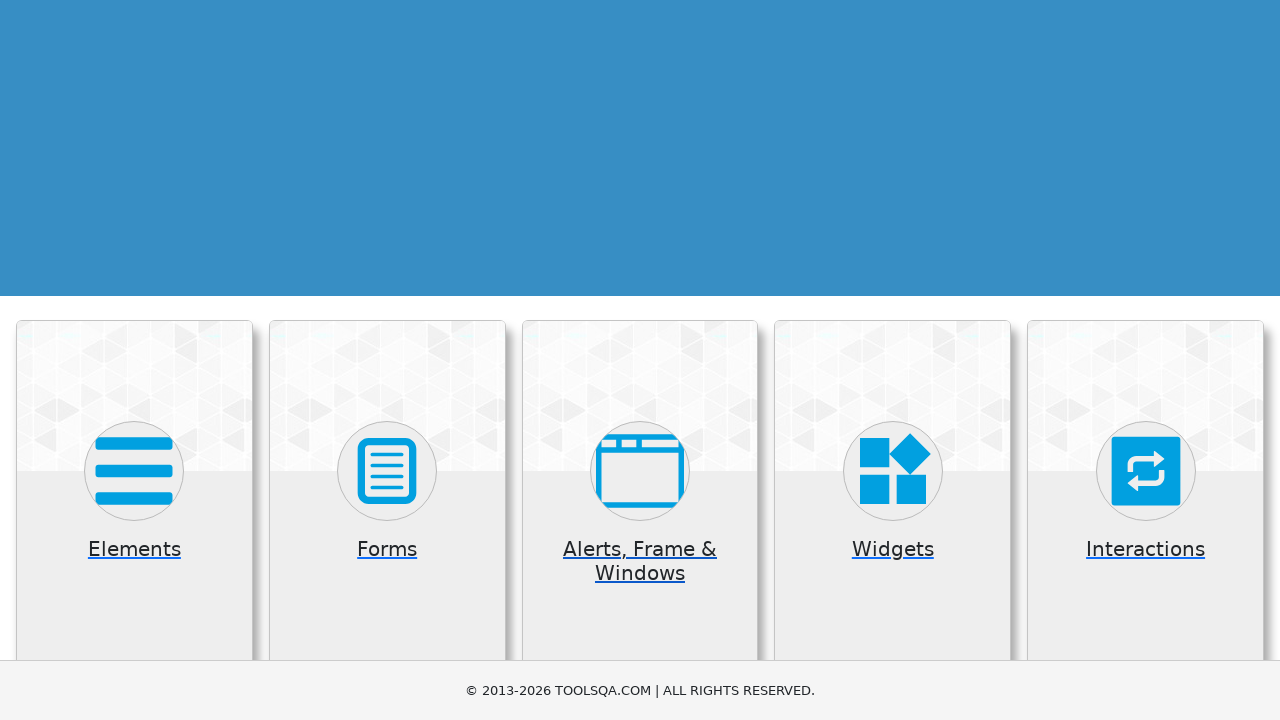

Located Widgets card element
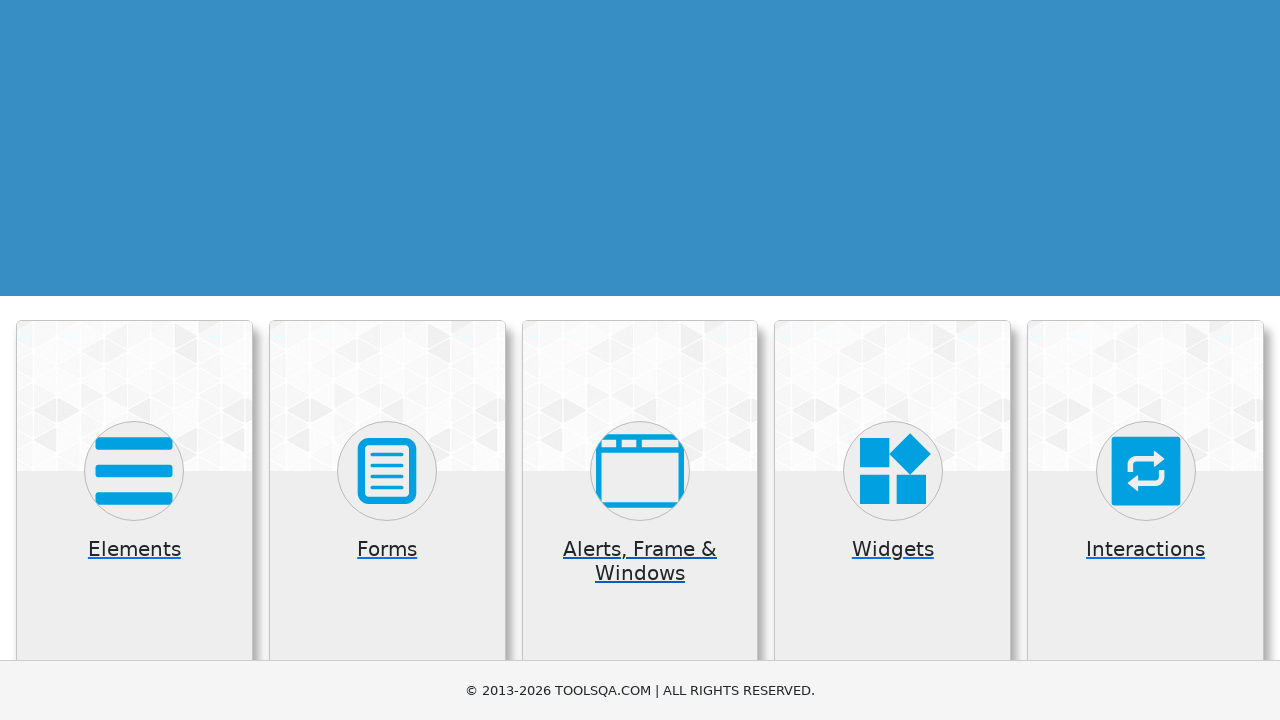

Widgets card is visible and ready
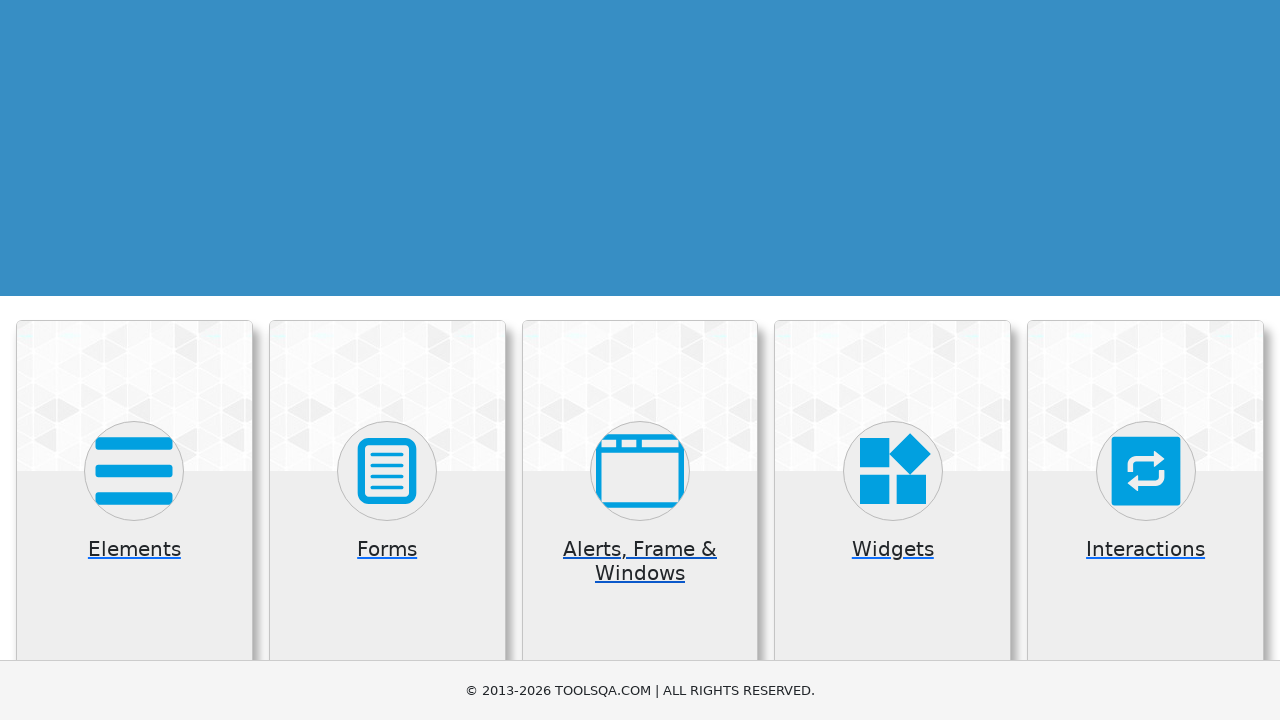

Clicked Widgets card at (893, 520) on (//div[@class="card mt-4 top-card"])[4]
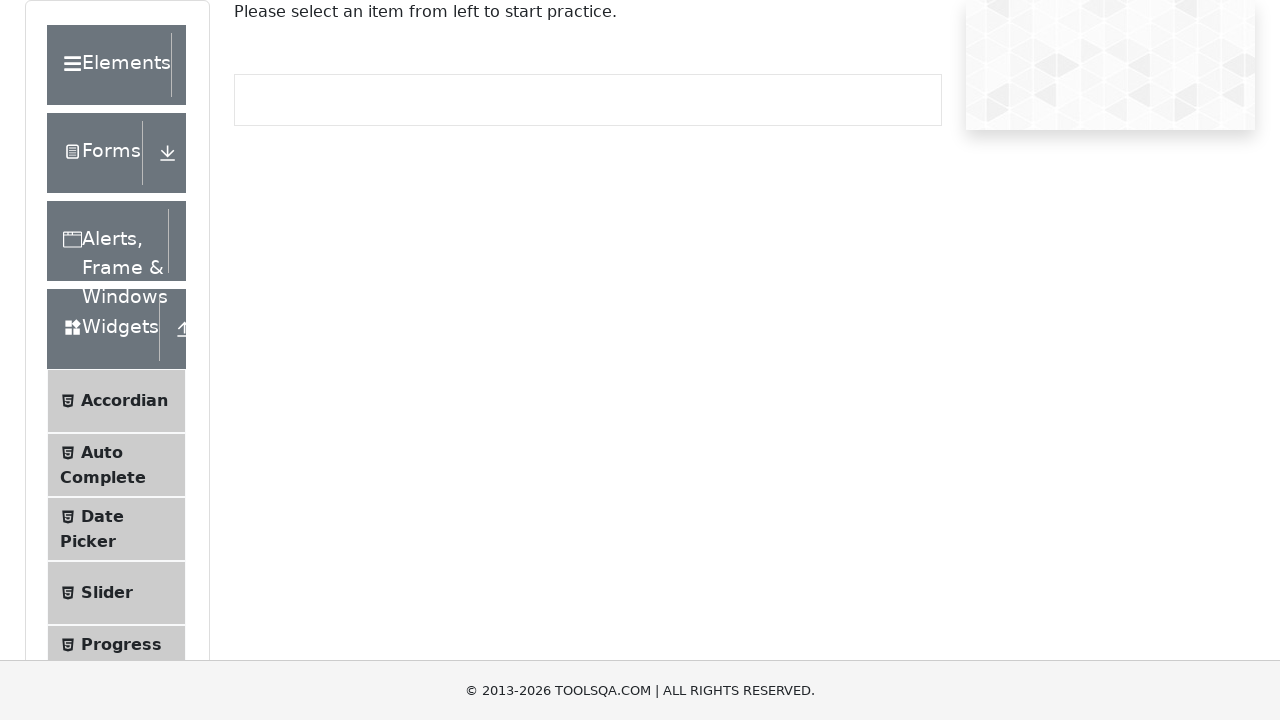

Navigated back to homepage from Widgets section
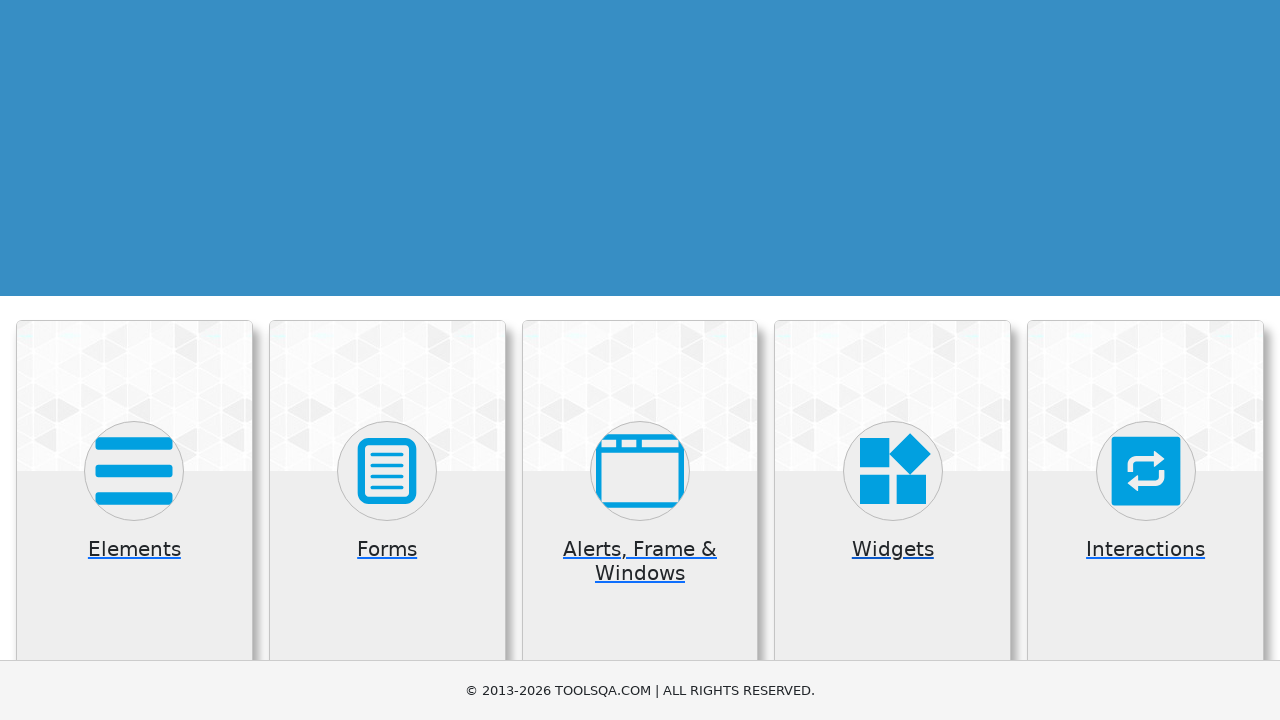

Located Interactions card element
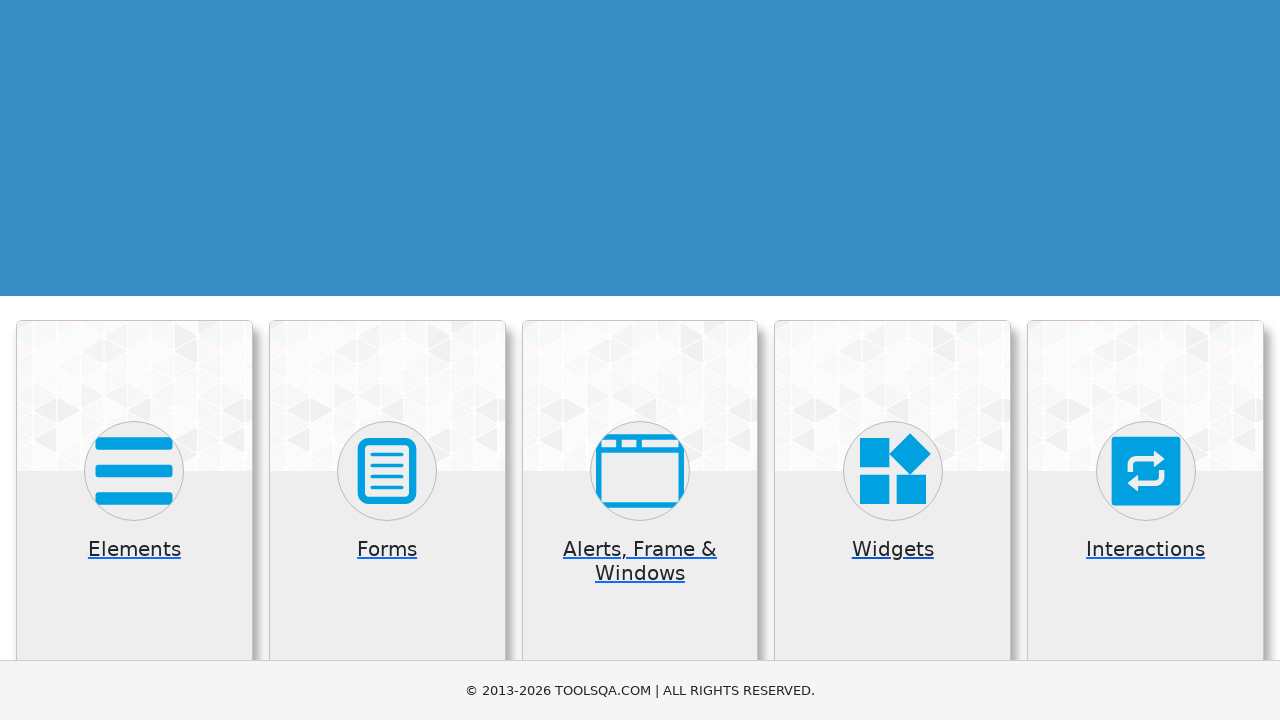

Interactions card is visible and ready
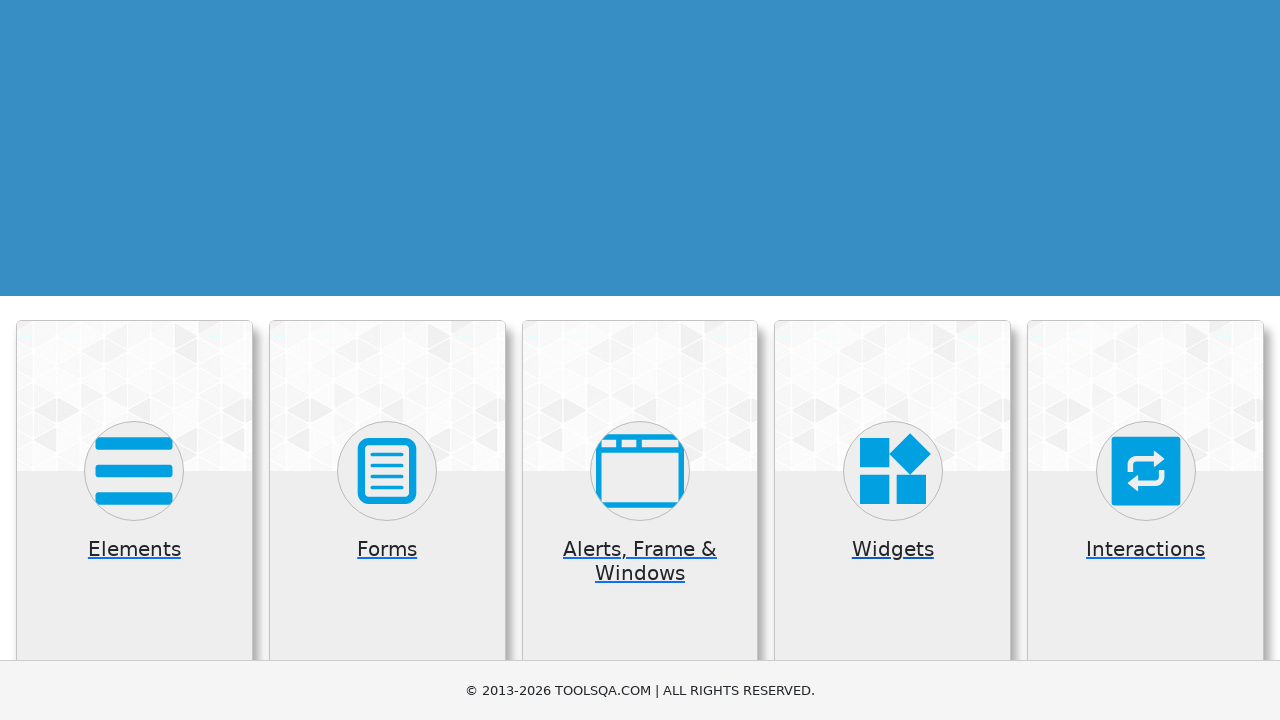

Clicked Interactions card at (1146, 520) on (//div[@class="card mt-4 top-card"])[5]
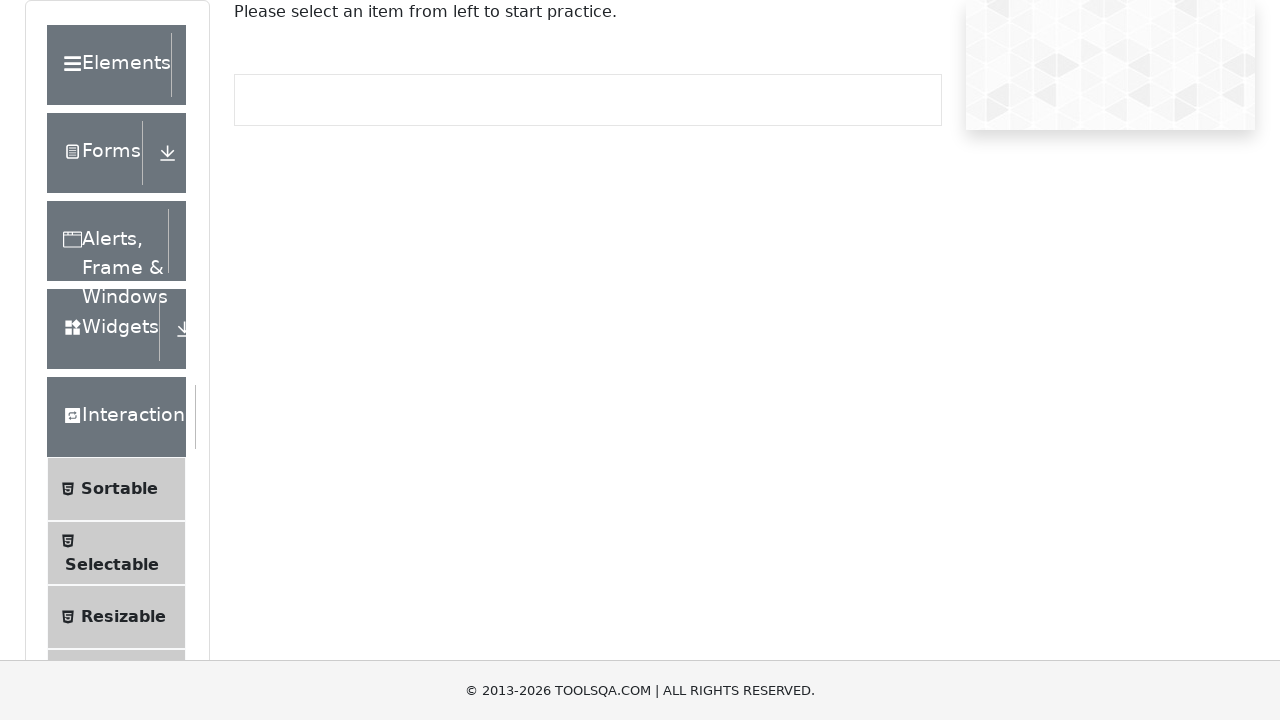

Navigated back to homepage from Interactions section
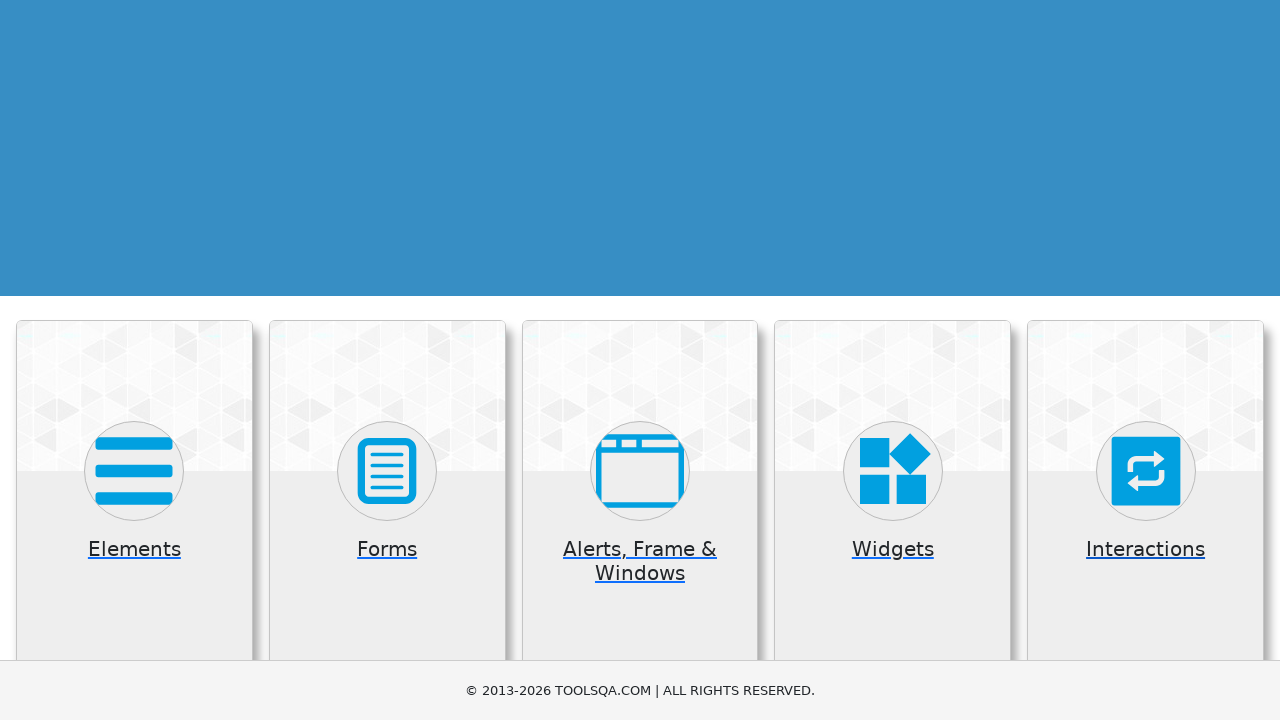

Located Book Store Application card element
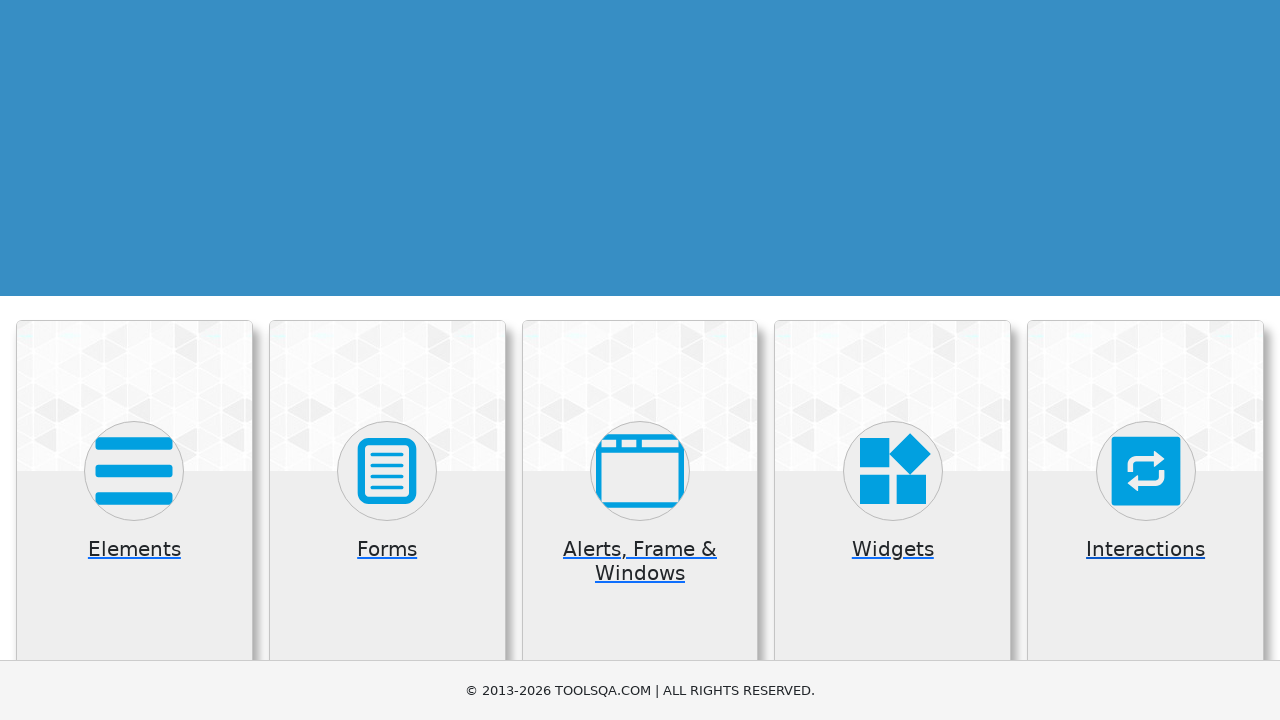

Book Store Application card is visible and ready
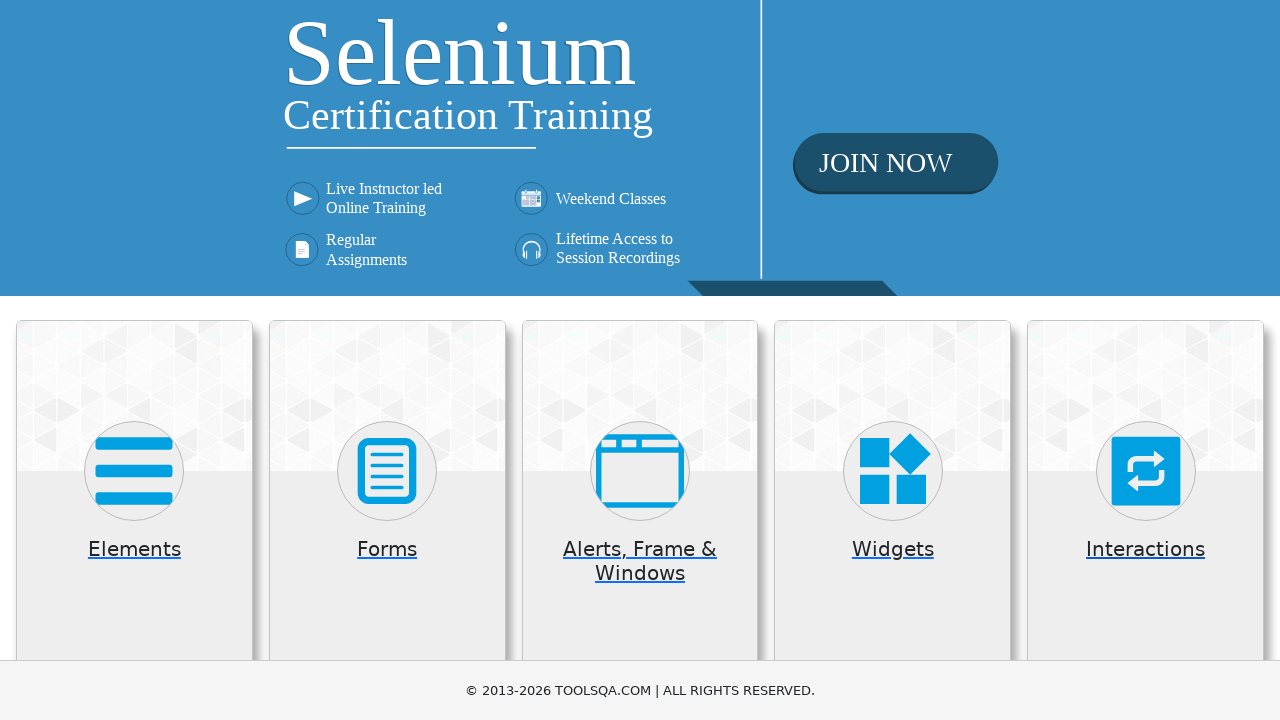

Clicked Book Store Application card at (134, 420) on (//div[@class="card mt-4 top-card"])[6]
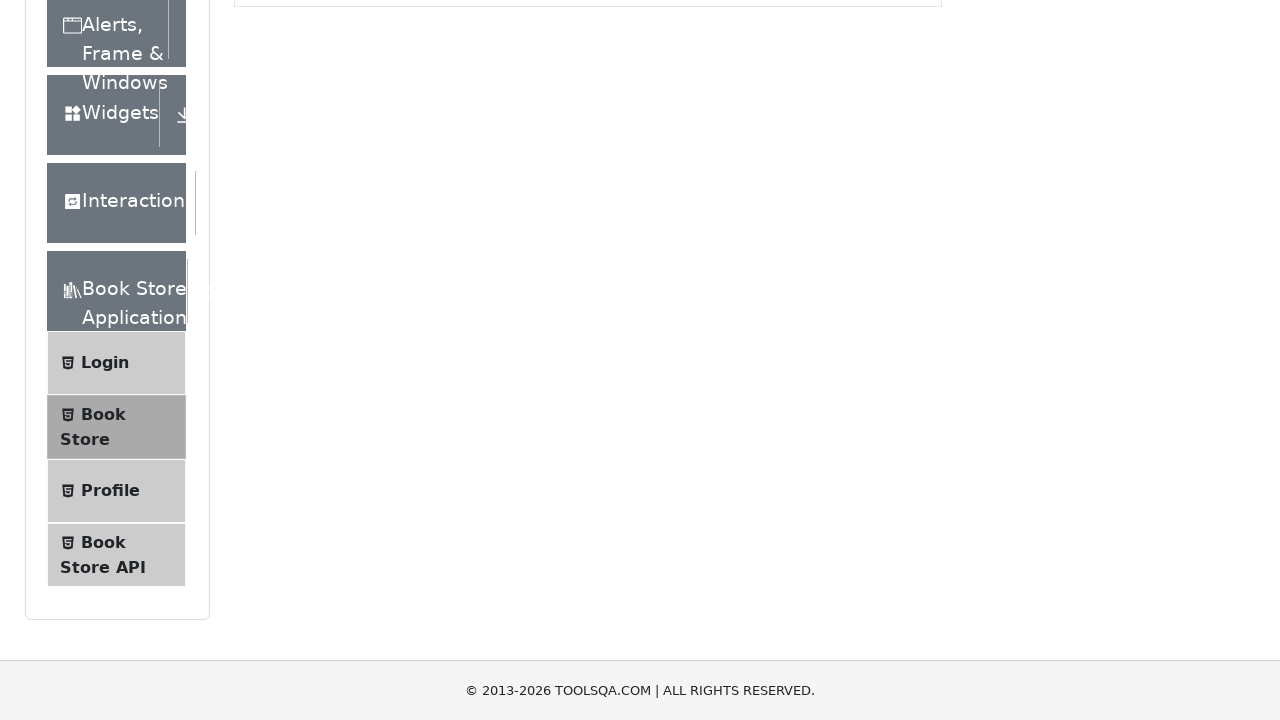

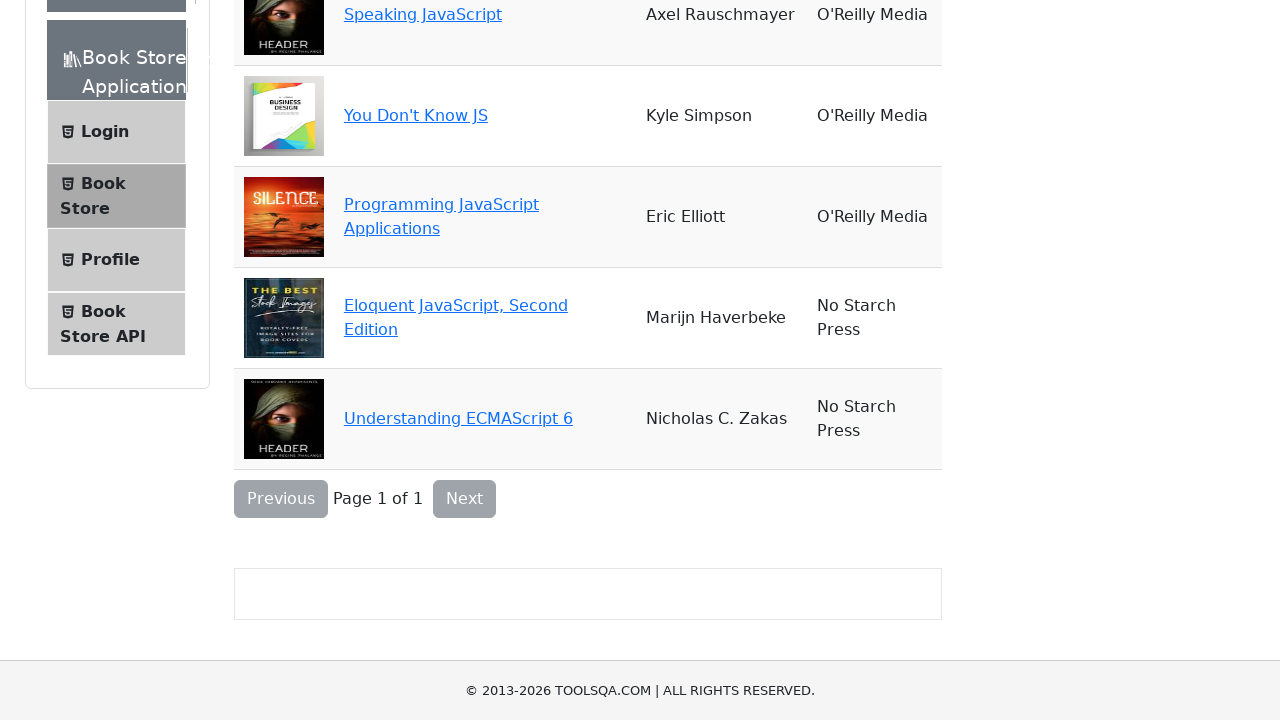